Tests single select dropdown functionality by selecting an option by index and verifying the selection

Starting URL: https://selenium-select-practice.vercel.app/

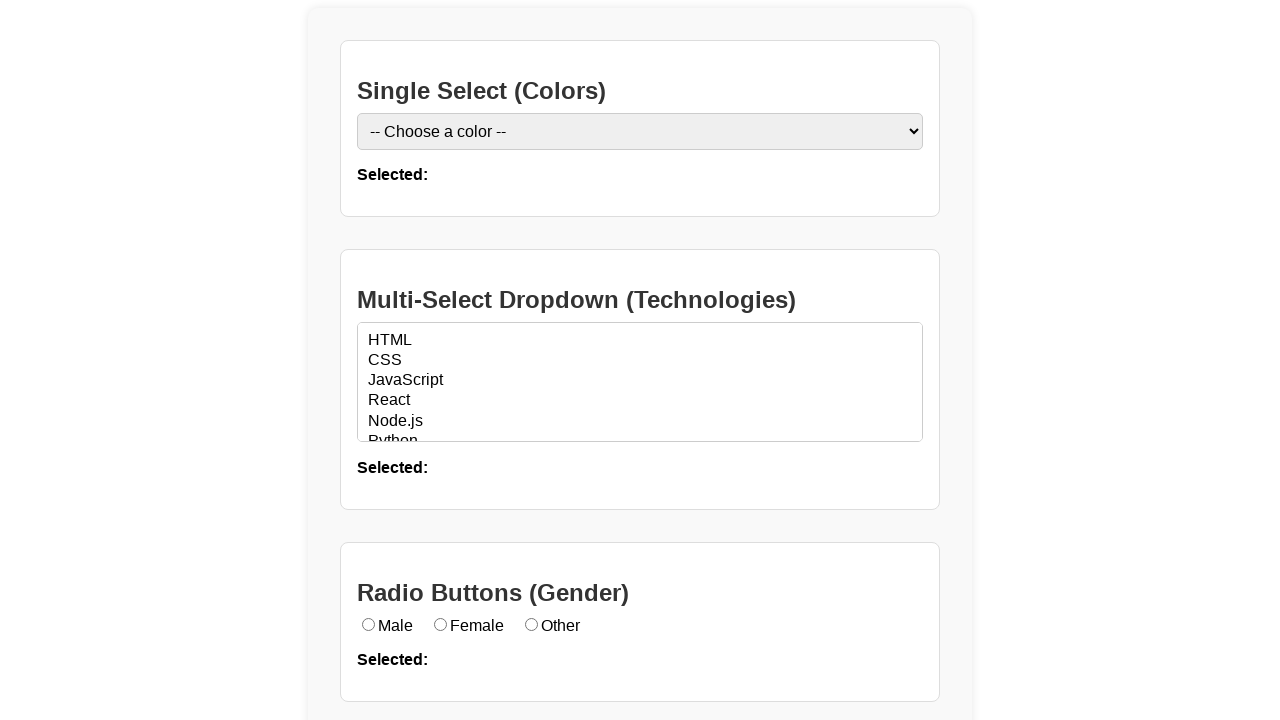

Navigated to single select practice page
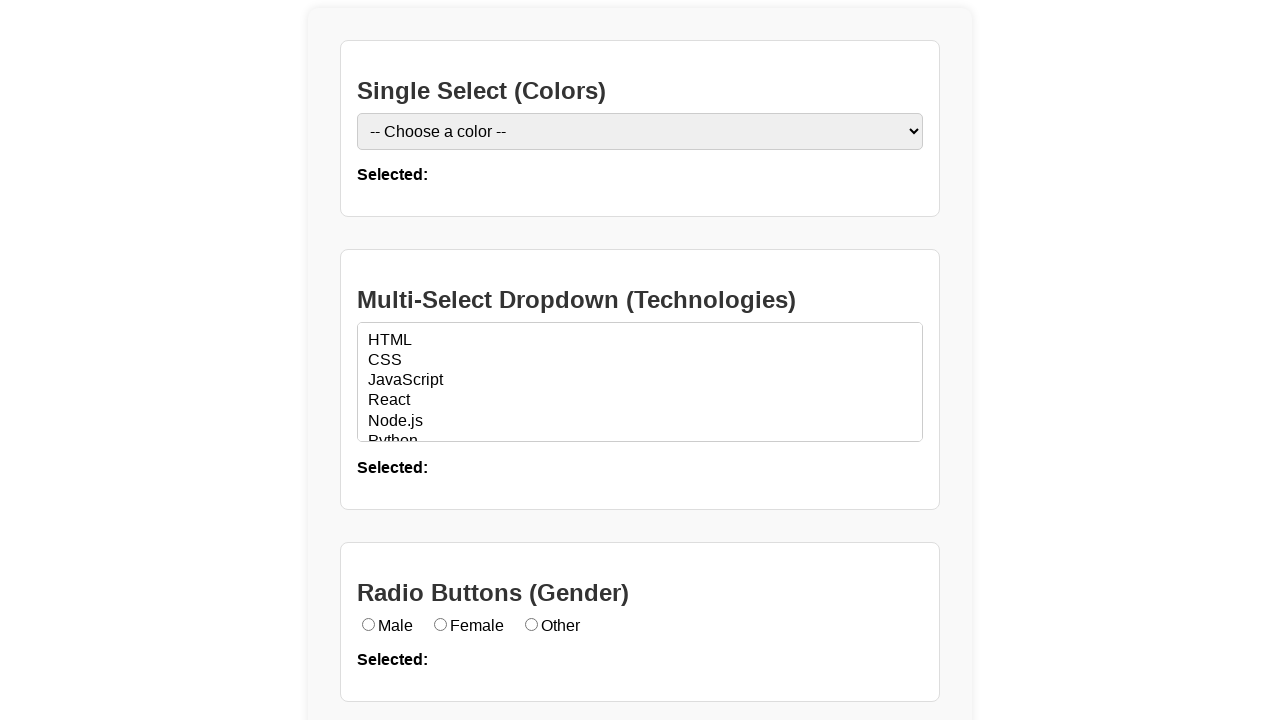

Located single select dropdown element
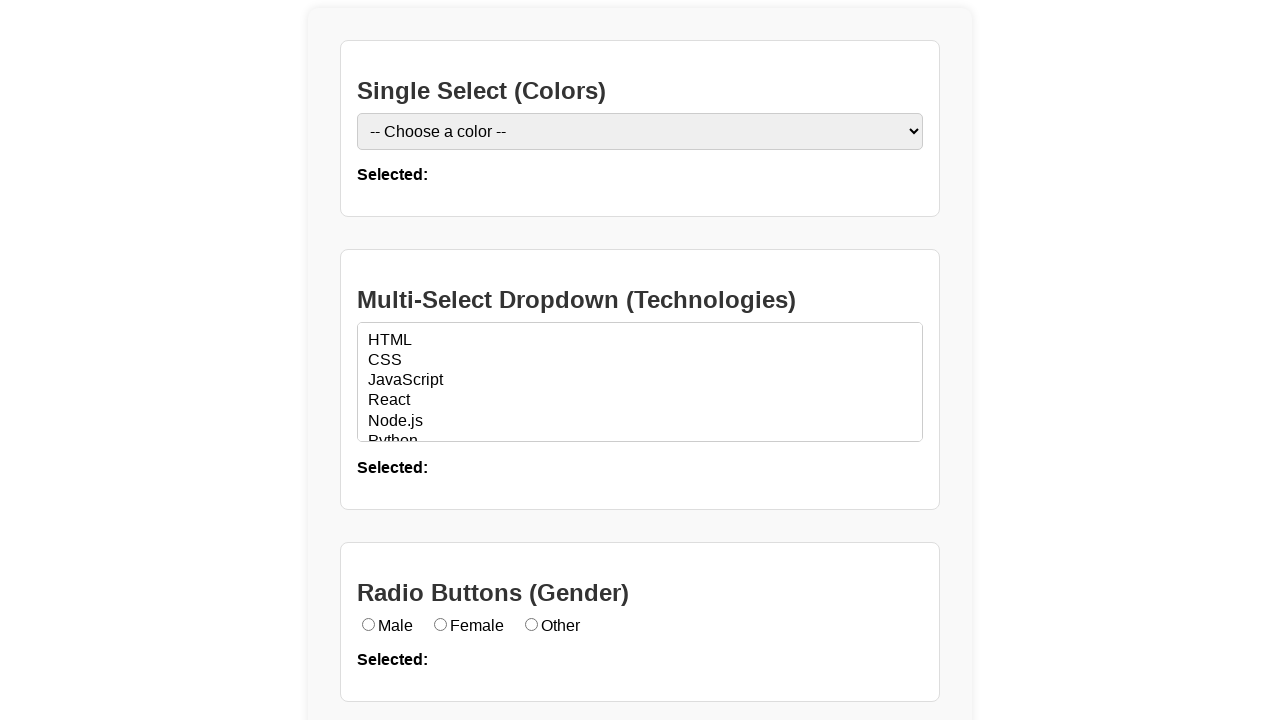

Selected option at index 2 from single select dropdown on xpath=//select[@style="width: 100%; padding: 0.5rem; border-radius: 5px; border:
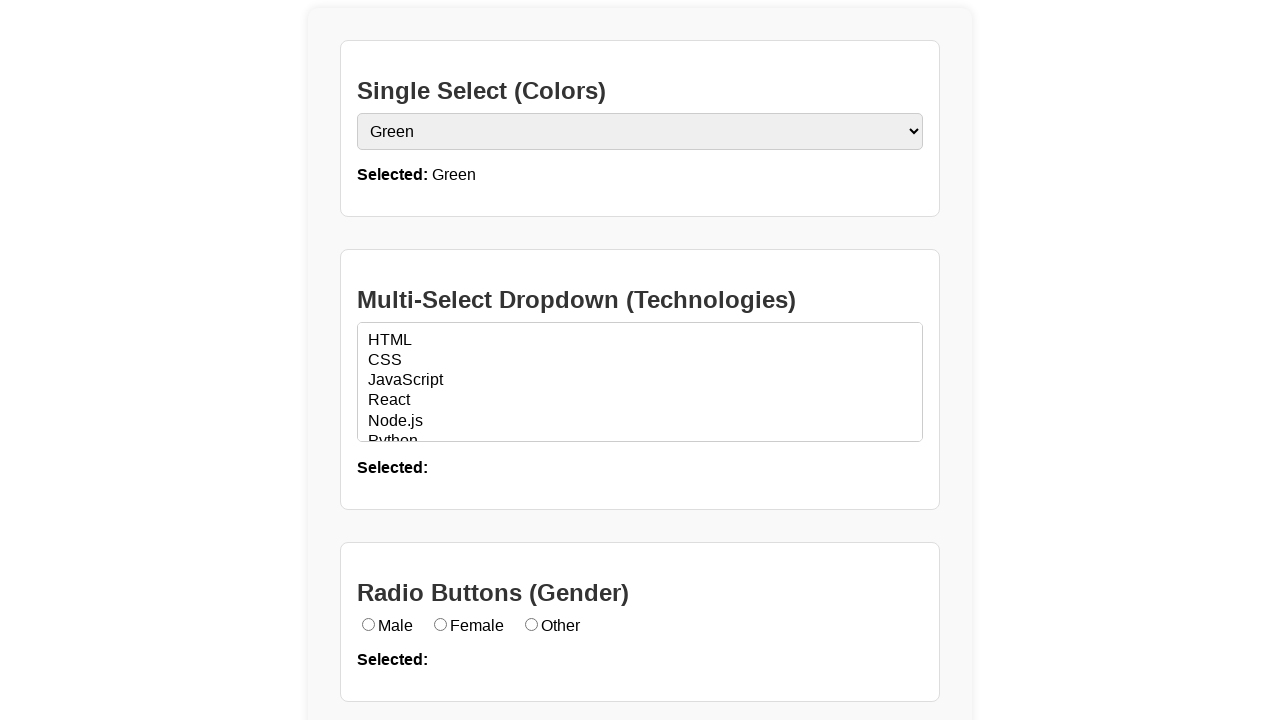

Retrieved text content of selected option
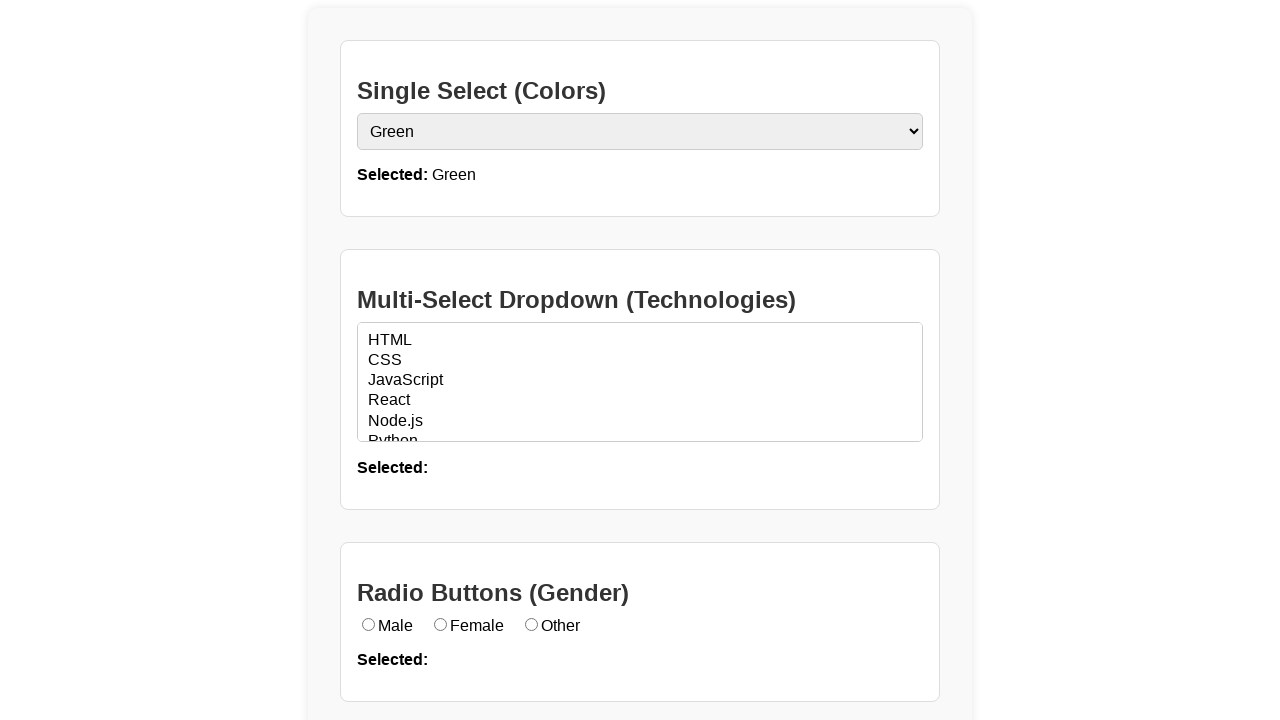

Verified that 'Green' option was correctly selected
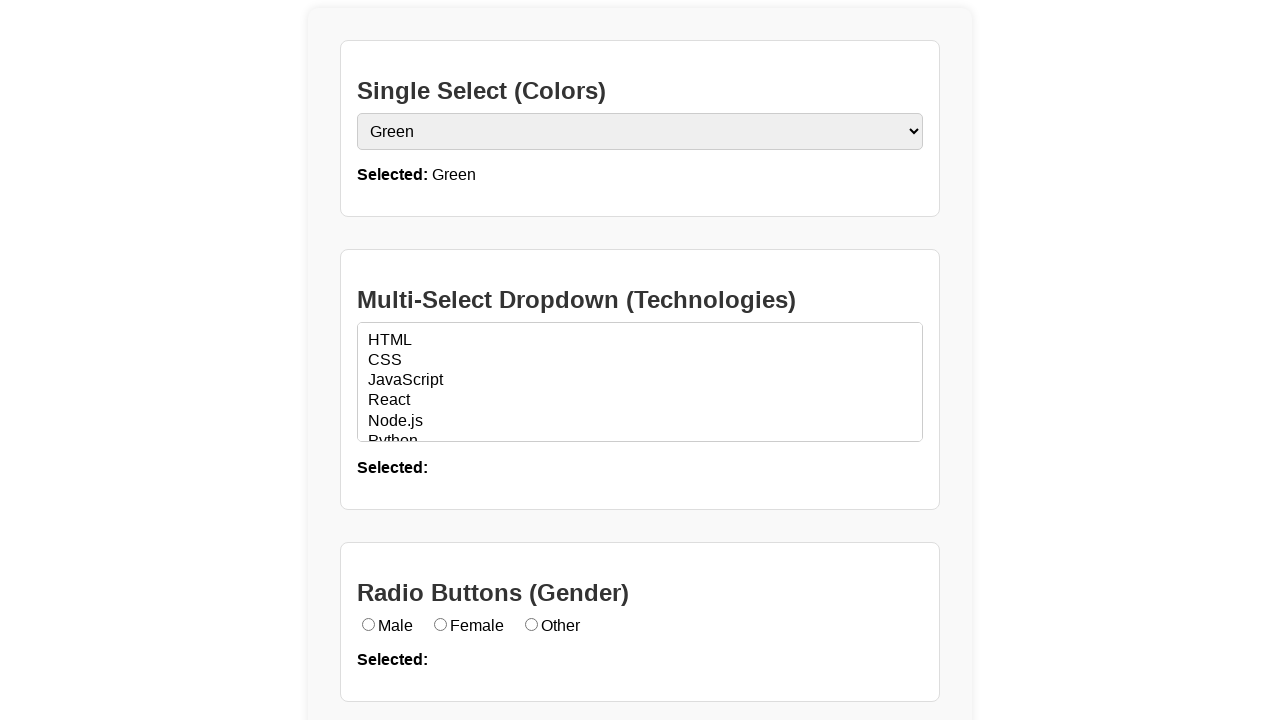

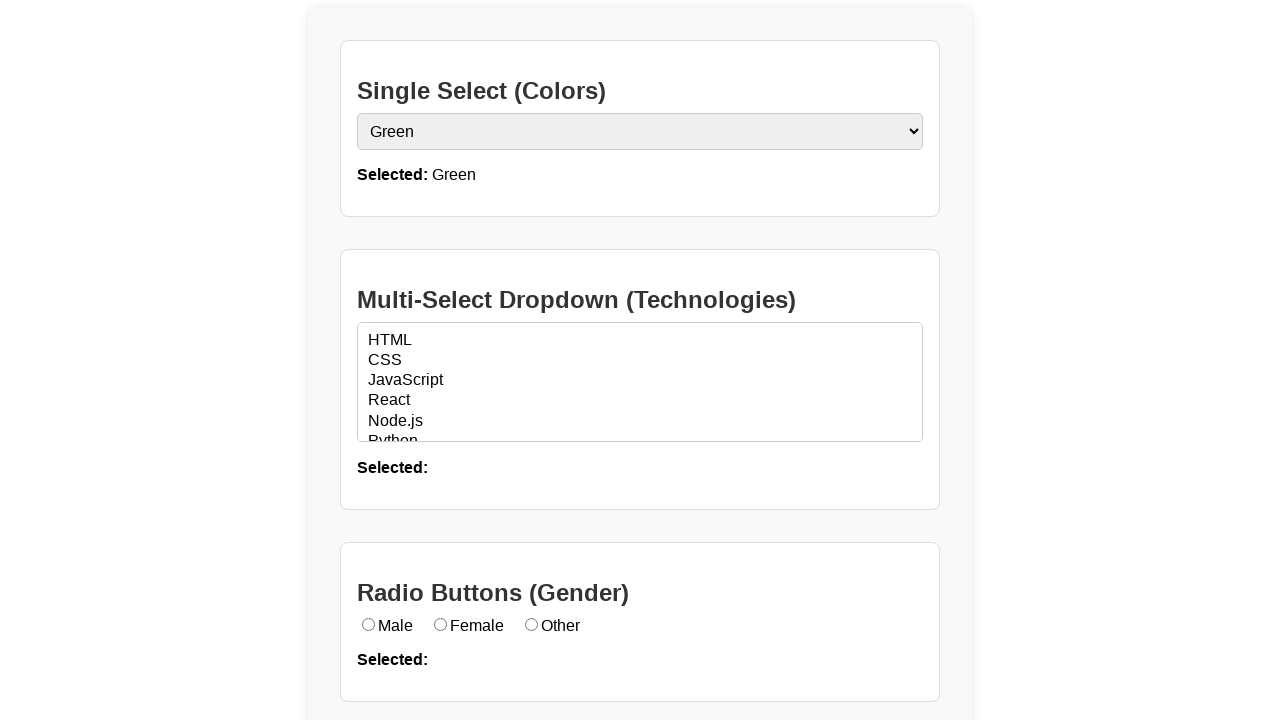